Tests iframe handling by switching to iframe context, clicking radio buttons, and switching back to main content

Starting URL: https://jqueryui.com/checkboxradio/

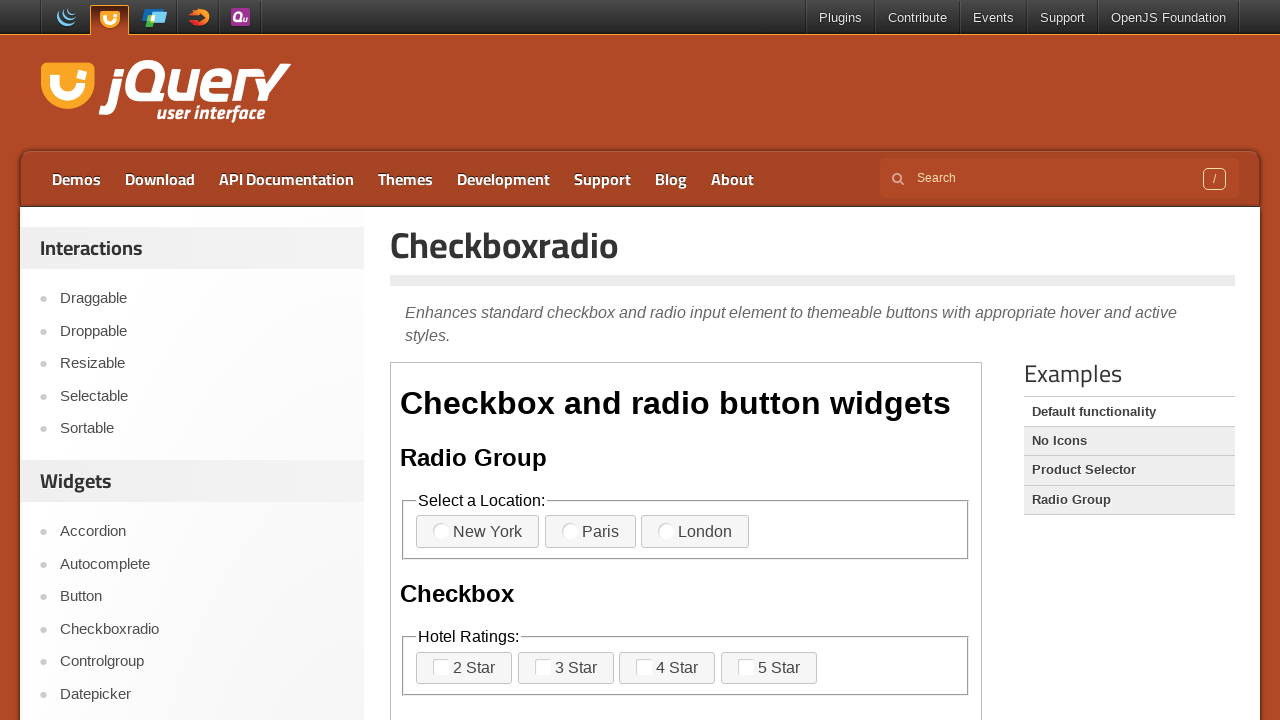

Waited for page heading to load
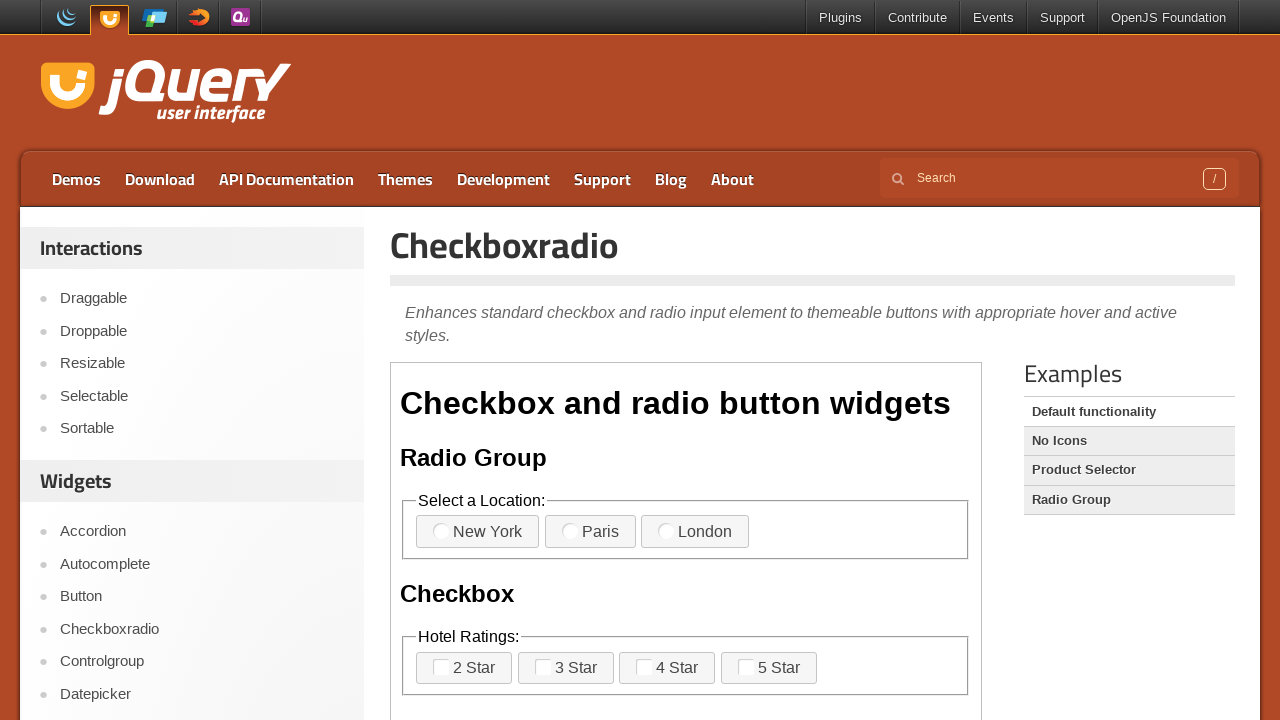

Located iframe context
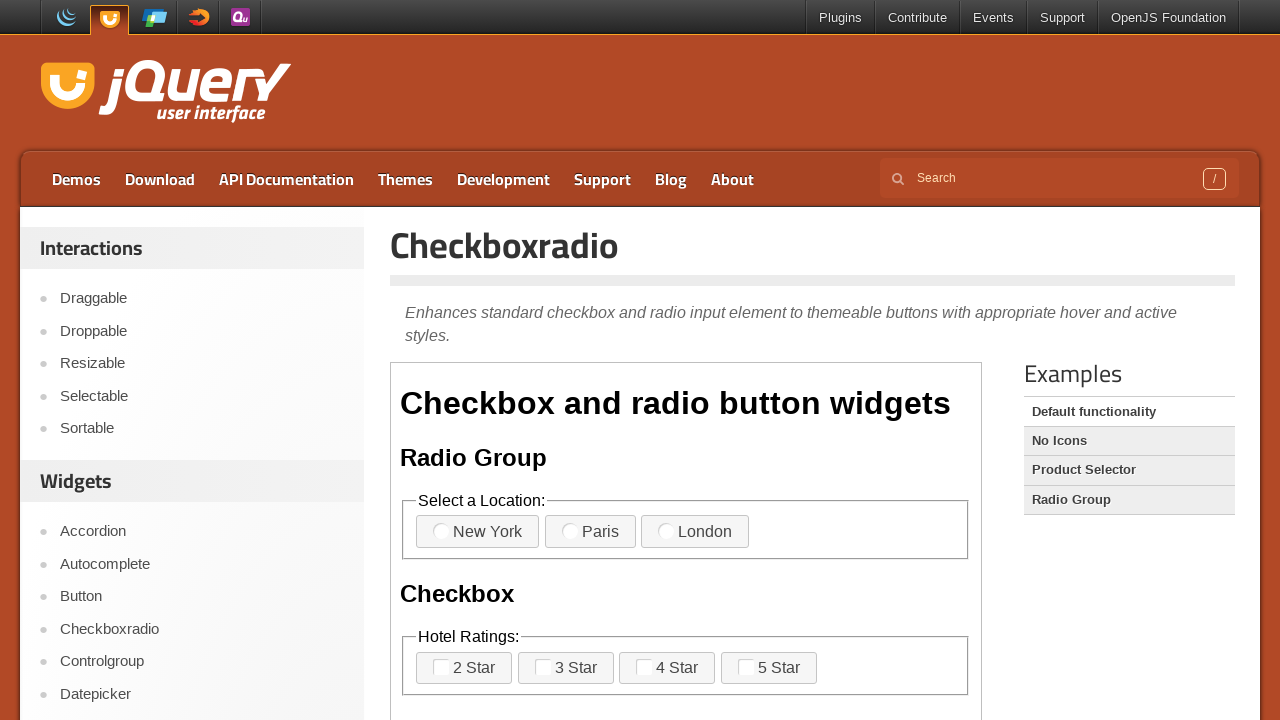

Clicked first radio button in iframe at (478, 532) on .demo-frame >> internal:control=enter-frame >> xpath=/html/body/div/fieldset[1]/
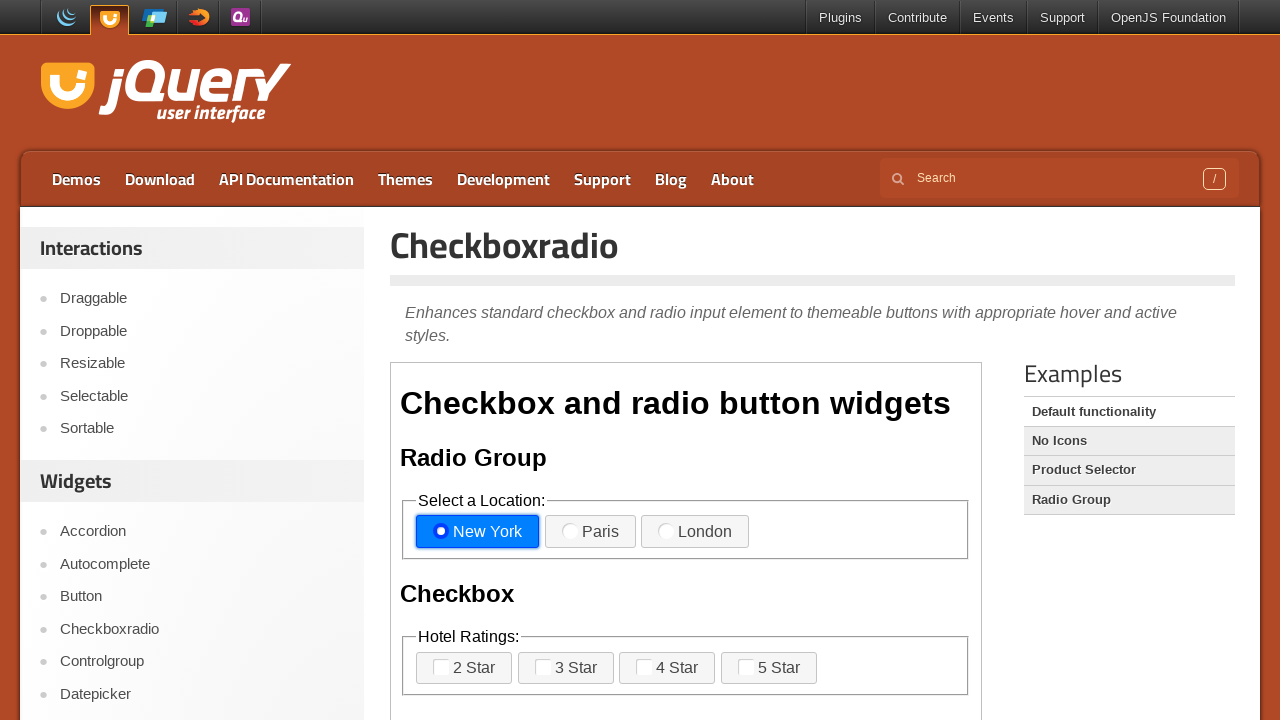

Clicked second radio button in iframe at (566, 668) on .demo-frame >> internal:control=enter-frame >> xpath=/html/body/div/fieldset[2]/
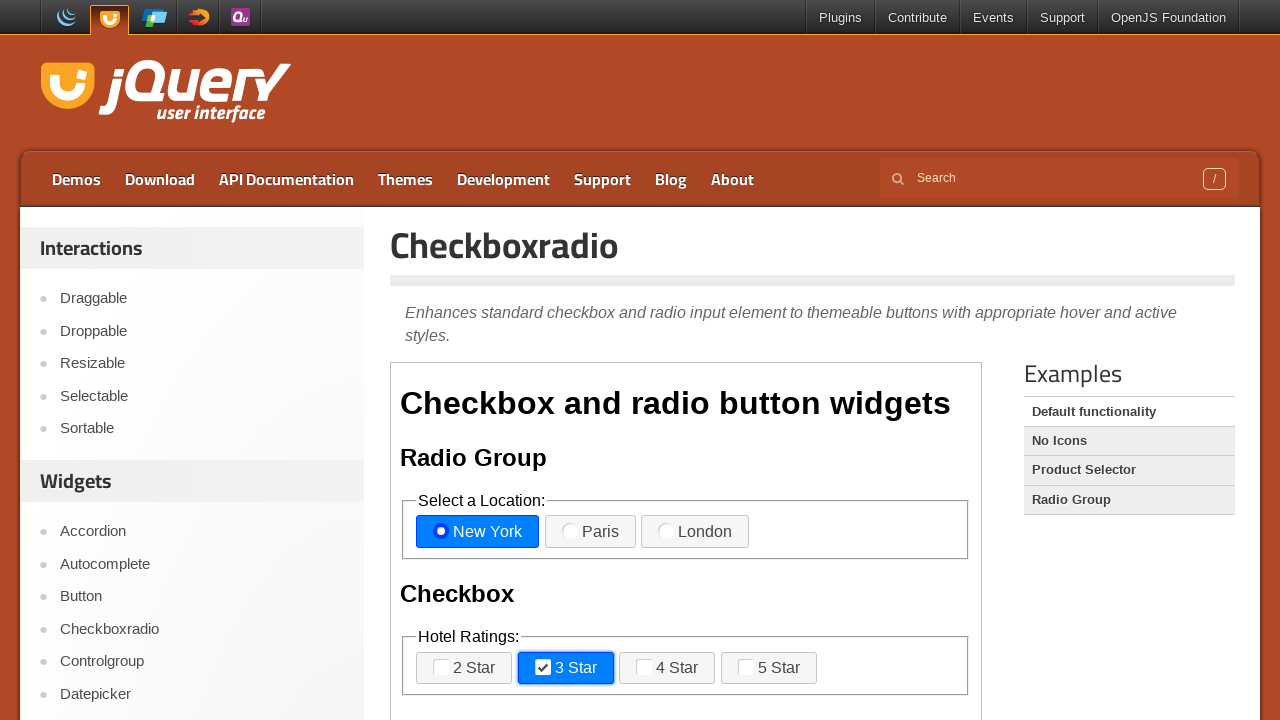

Waited for text message to appear in main content after switching from iframe
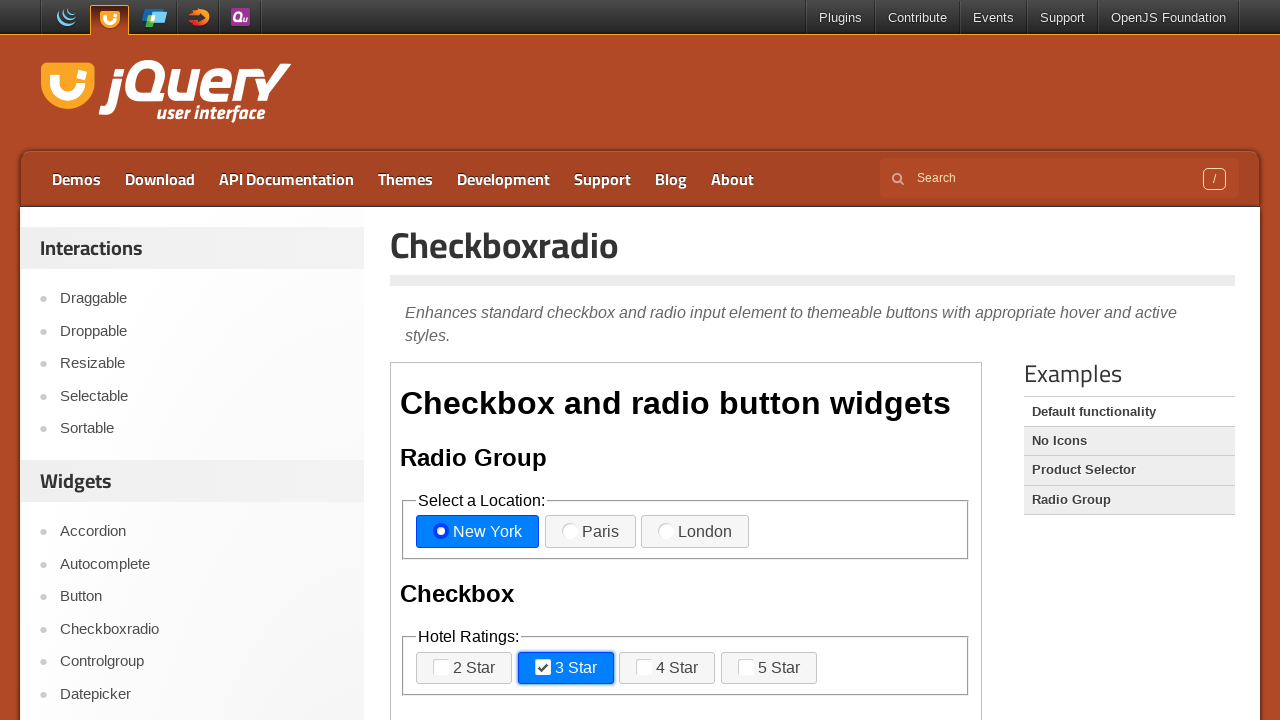

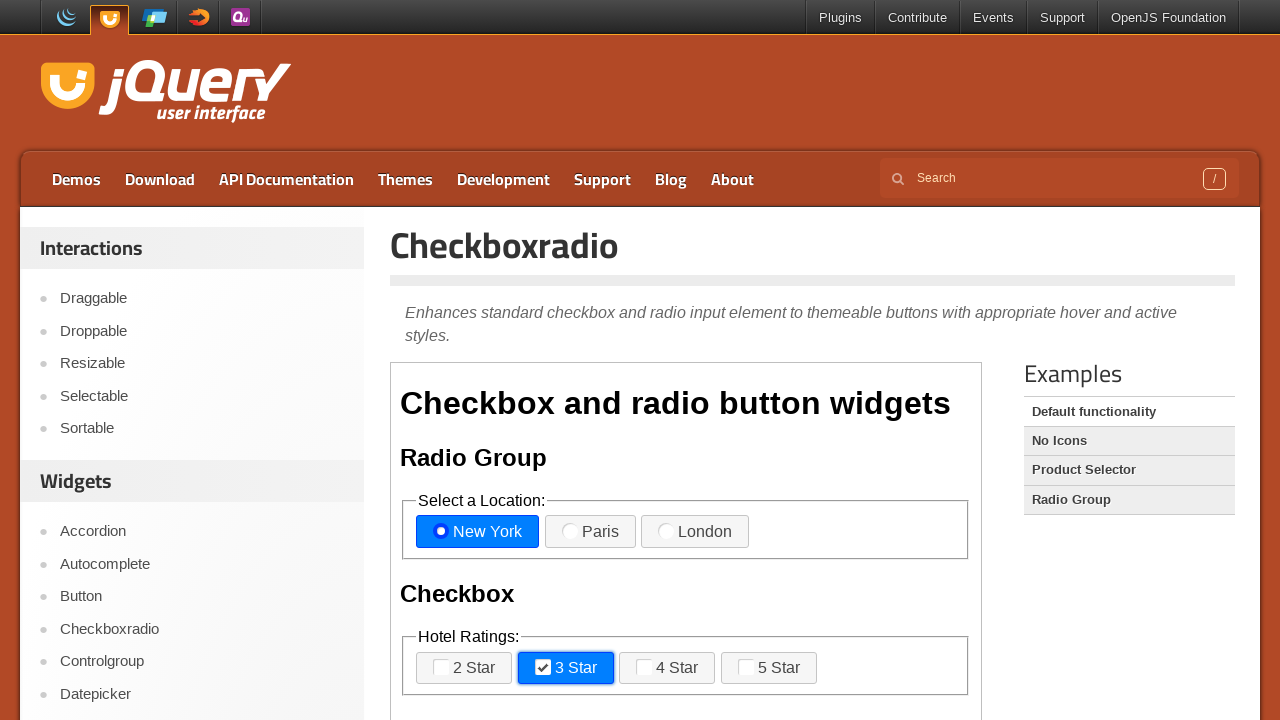